Tests navigation to the Browse Languages section and then to languages starting with letter J, verifying the correct page is displayed.

Starting URL: http://www.99-bottles-of-beer.net/

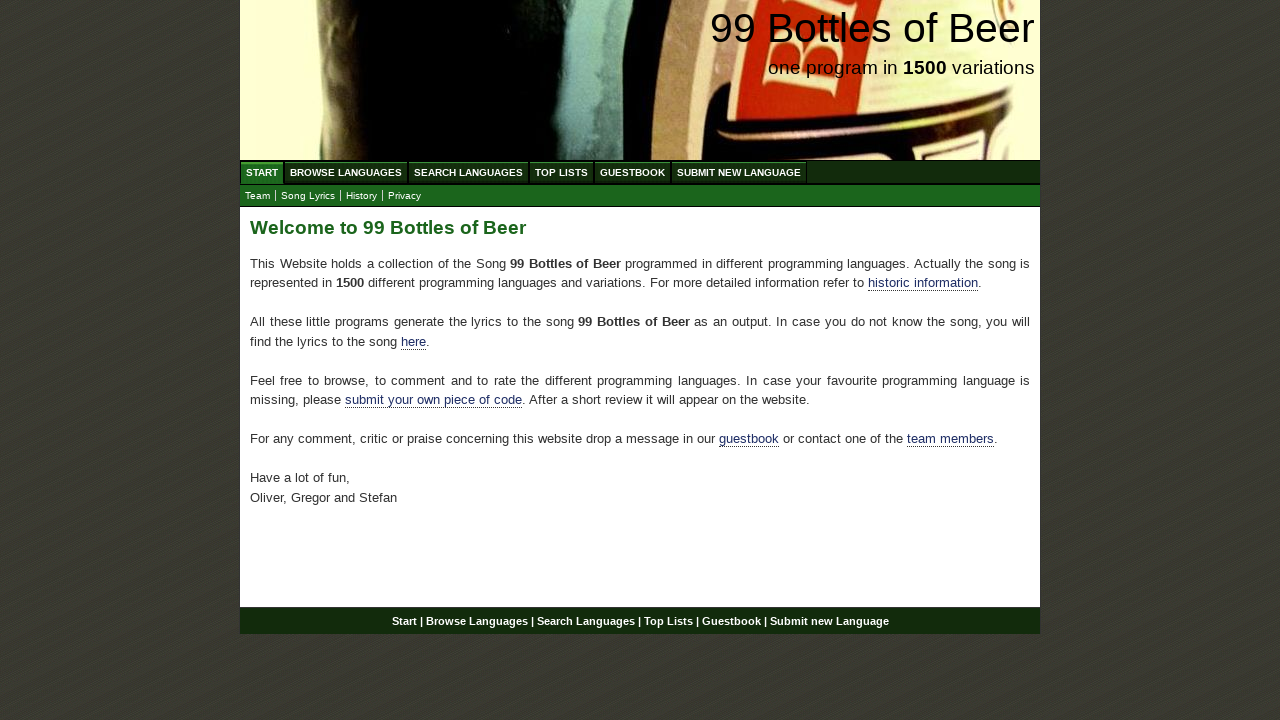

Clicked on Browse Languages link at (346, 172) on a[href='/abc.html']
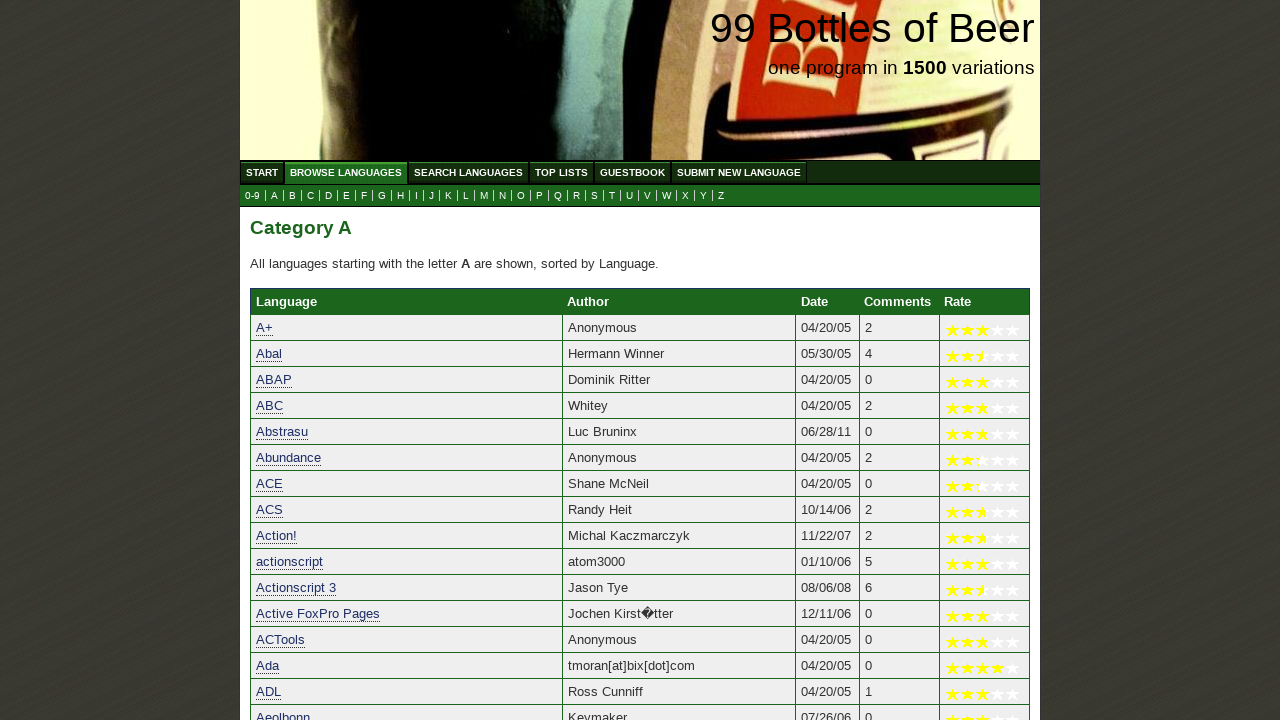

Clicked on J link to show languages starting with letter J at (432, 196) on a[href='j.html']
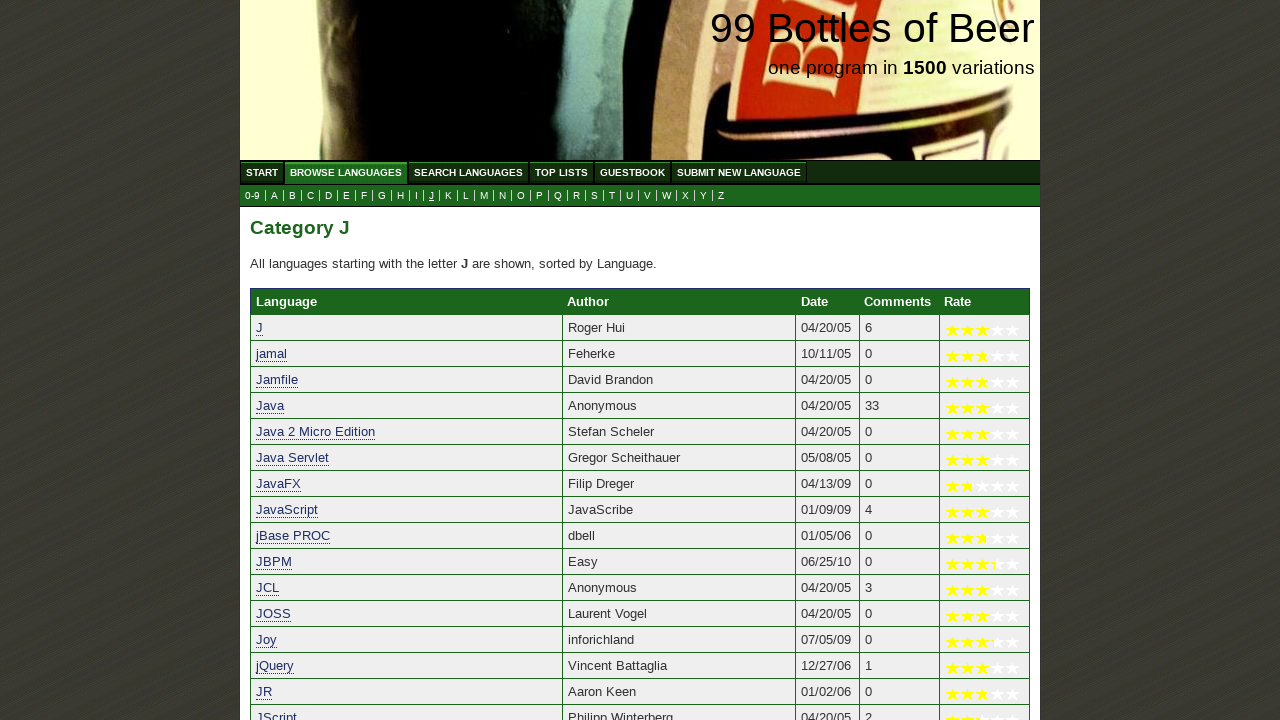

Page content loaded with languages starting with J
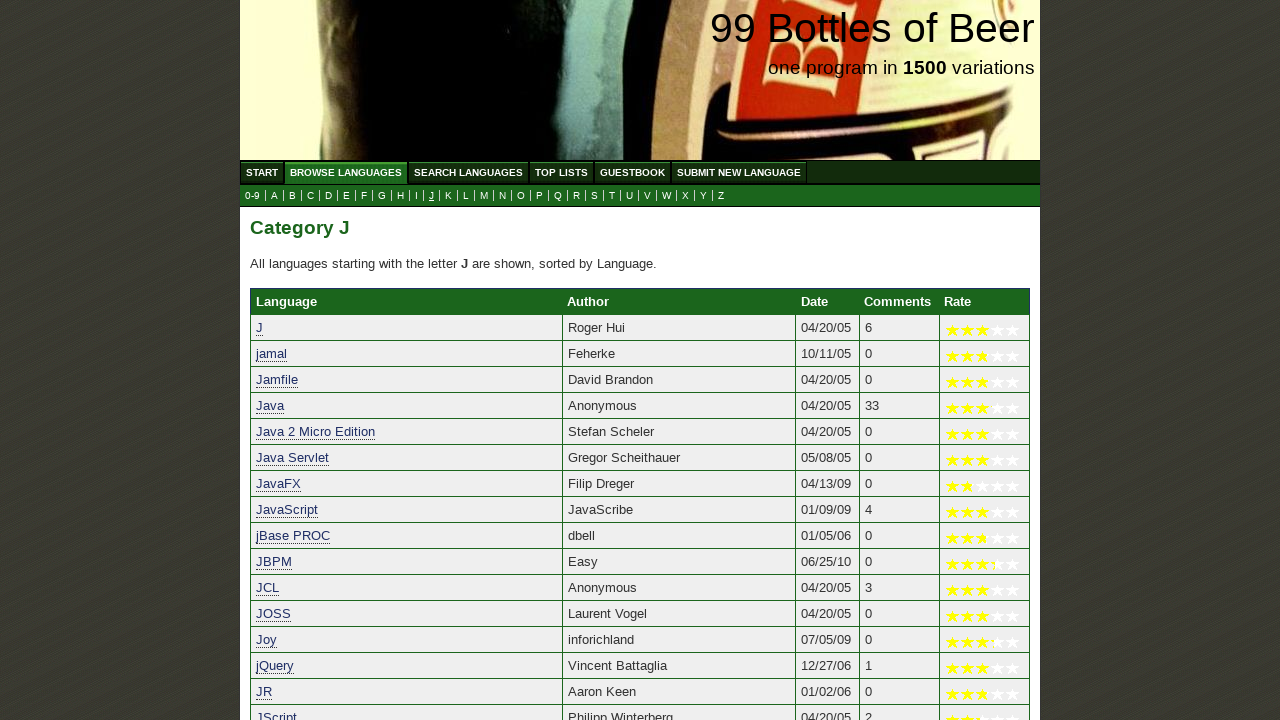

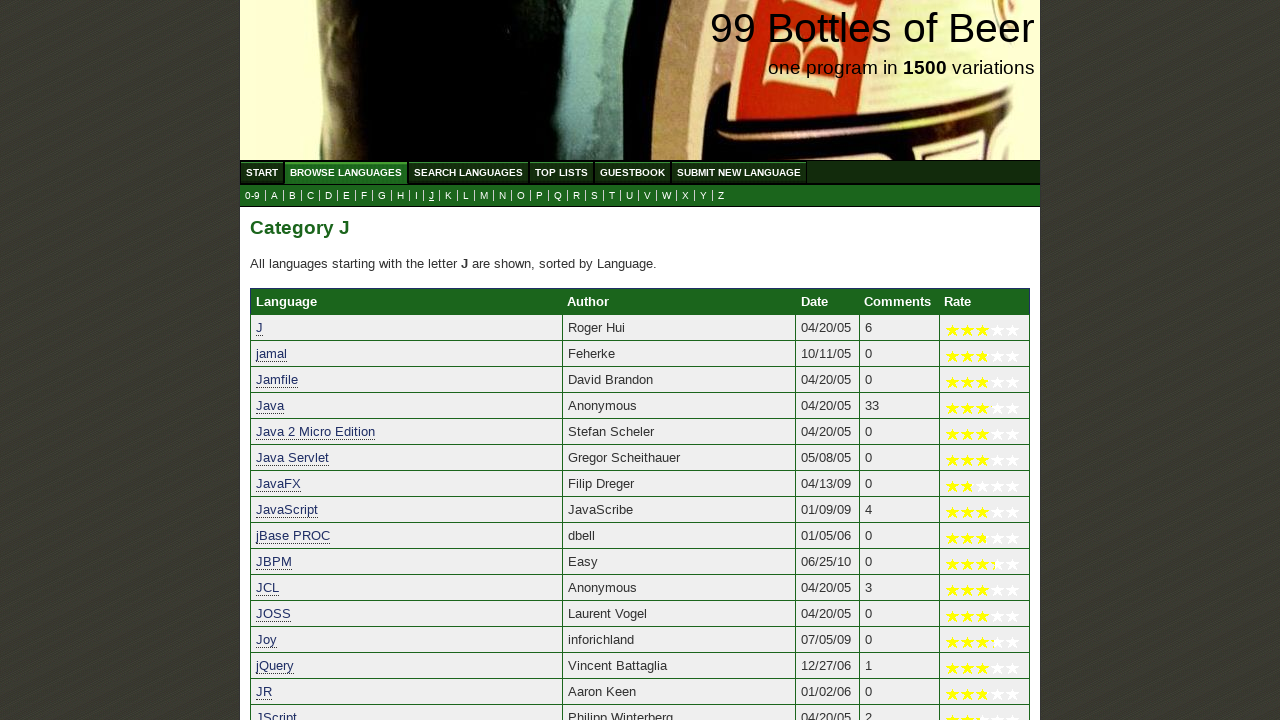